Tests infinite scroll functionality by navigating to a quotes page, waiting for initial content to load, scrolling to trigger loading of more content, and verifying additional items appear.

Starting URL: http://quotes.toscrape.com/scroll

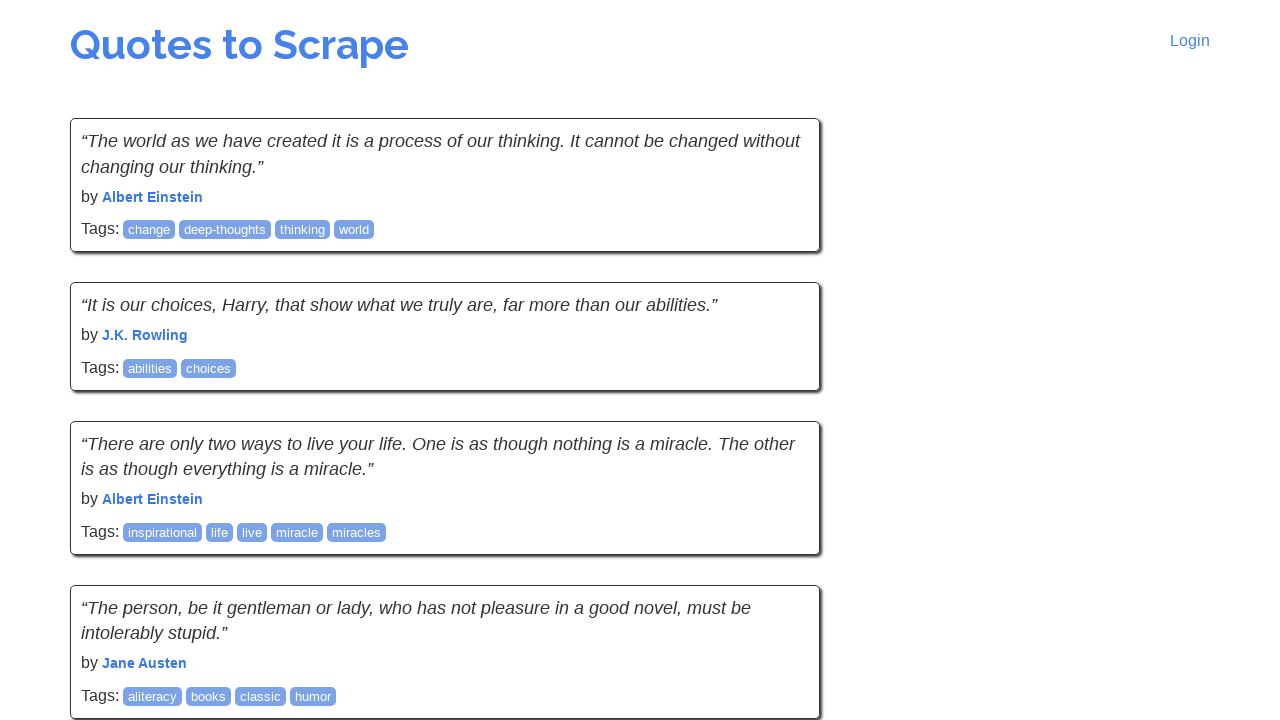

Waited for initial quotes to load on the page
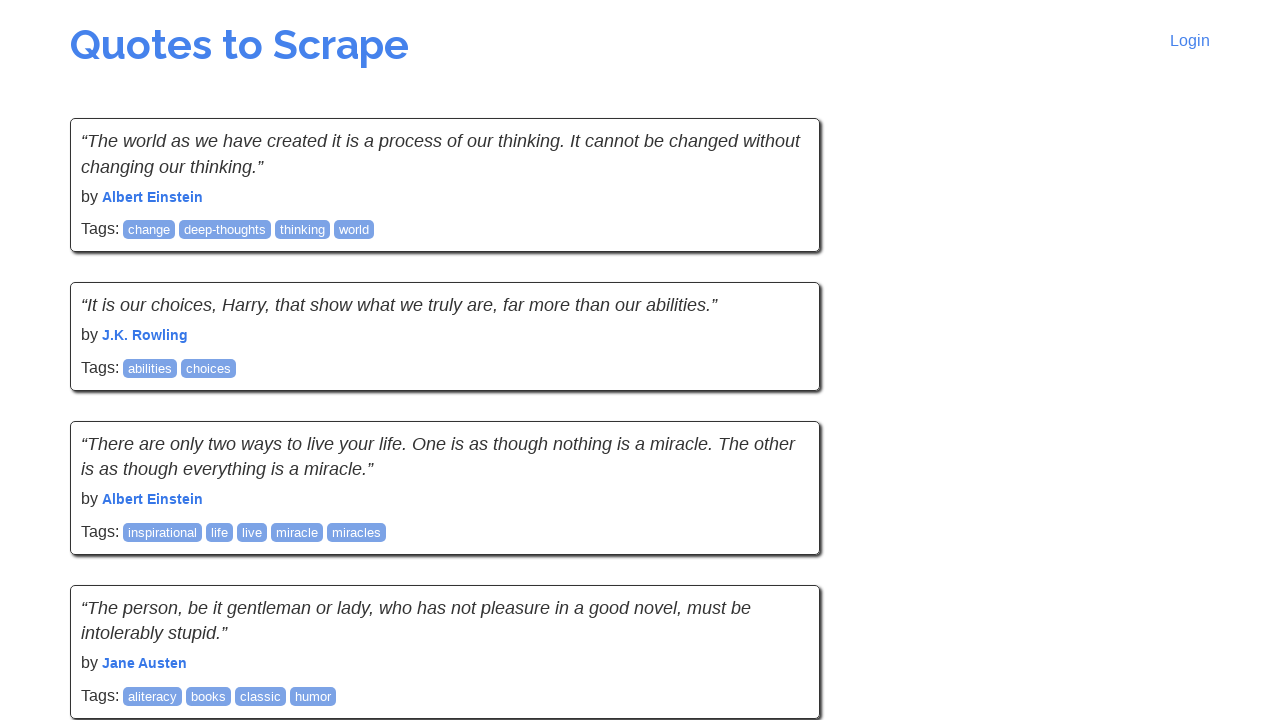

Scrolled to bottom of page to trigger infinite scroll
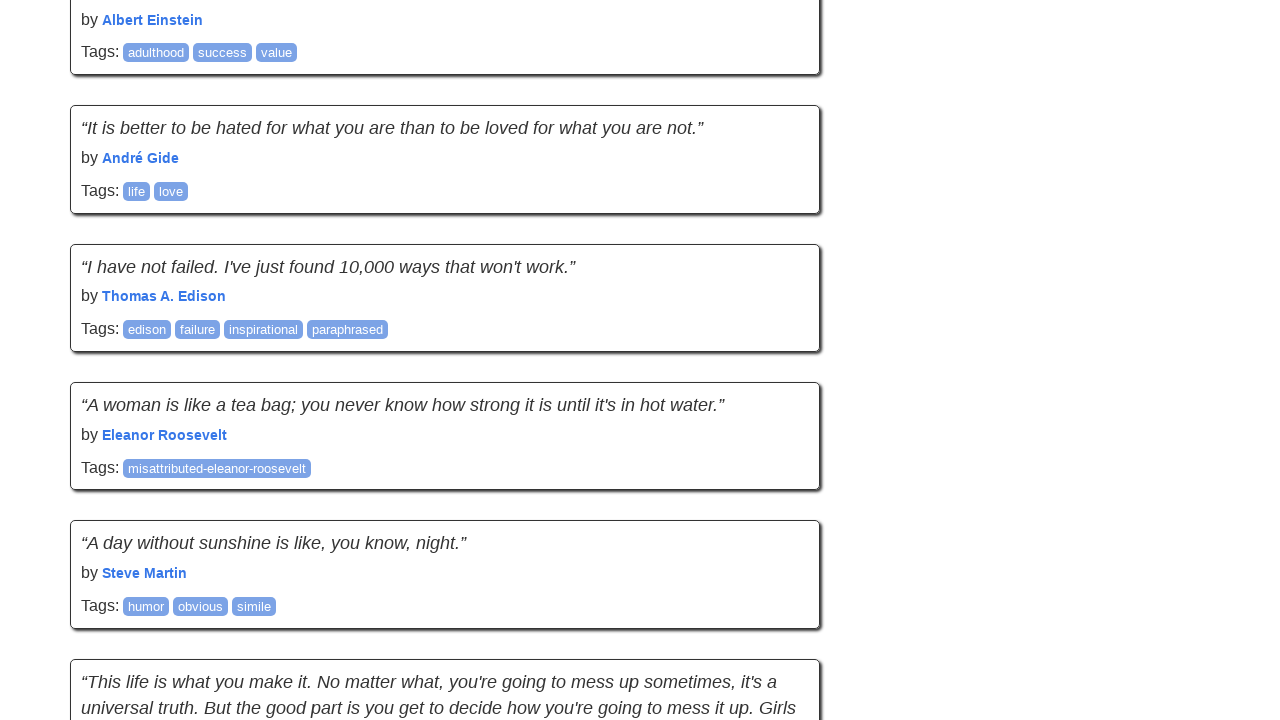

Verified additional quotes loaded after scrolling (11th quote appeared)
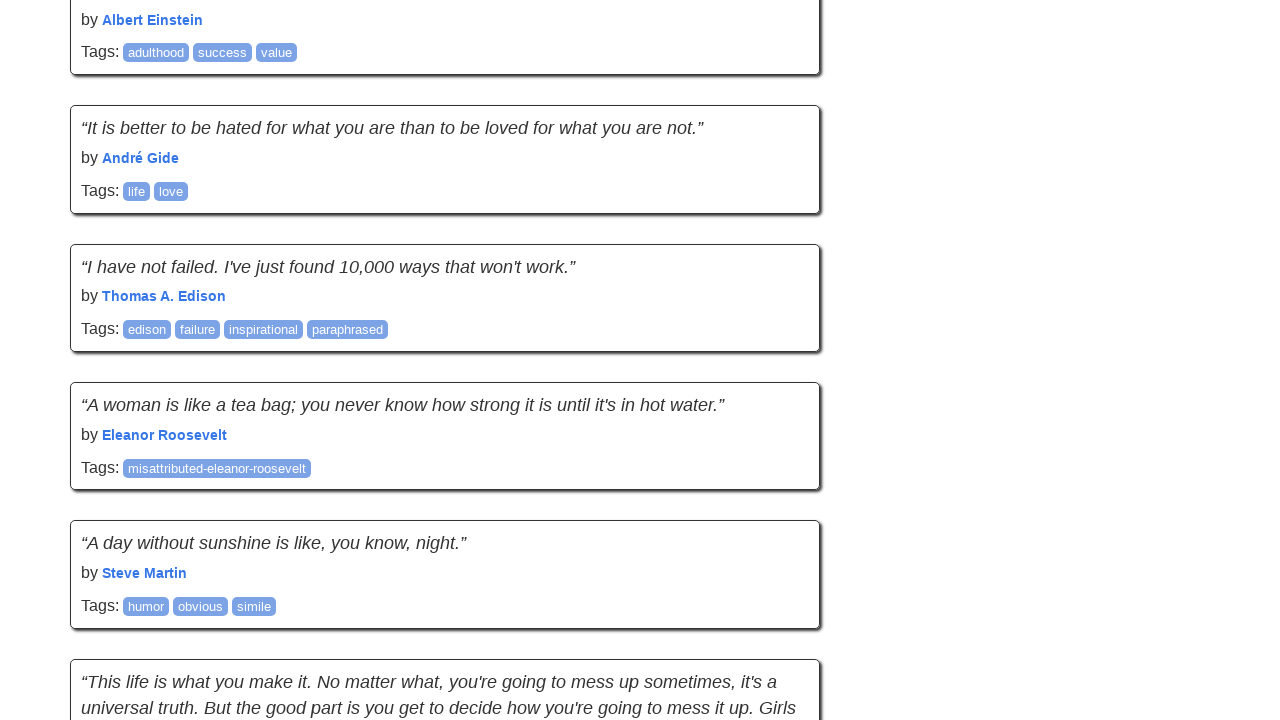

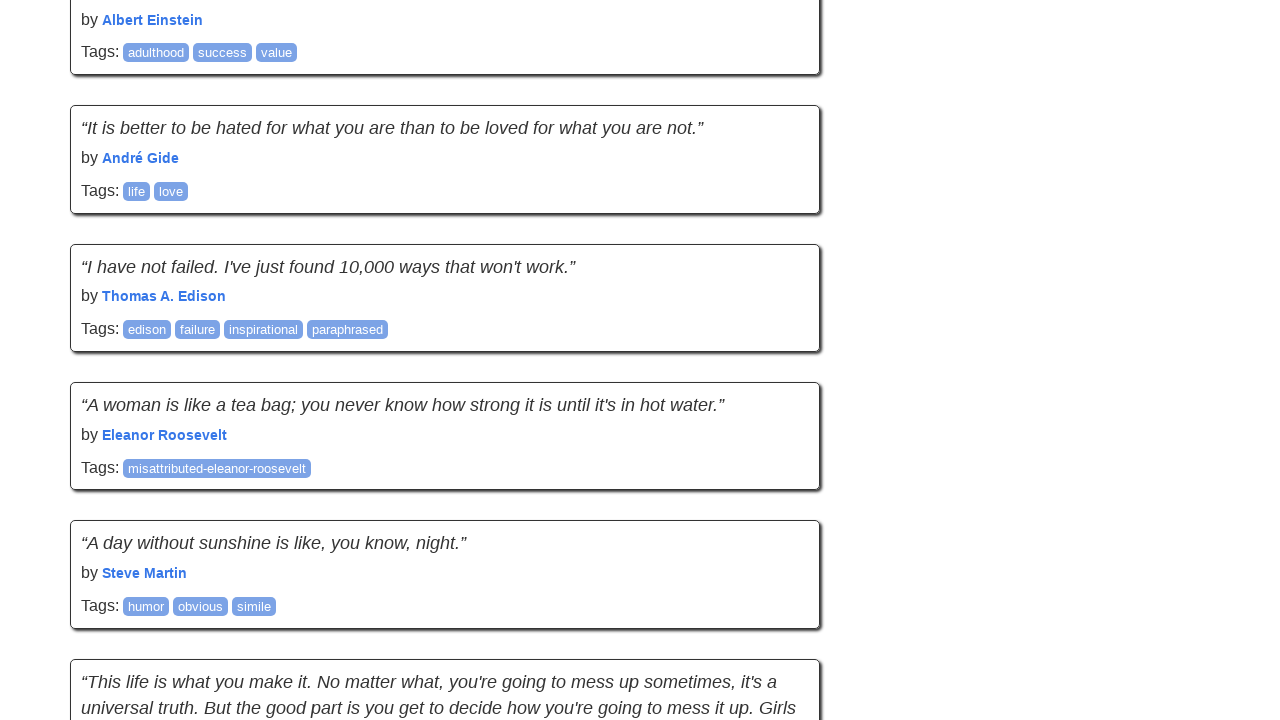